Verifies that the "Online Replenishment" (Онлайн пополнение) section title is displayed on the MTS Belarus homepage.

Starting URL: https://mts.by

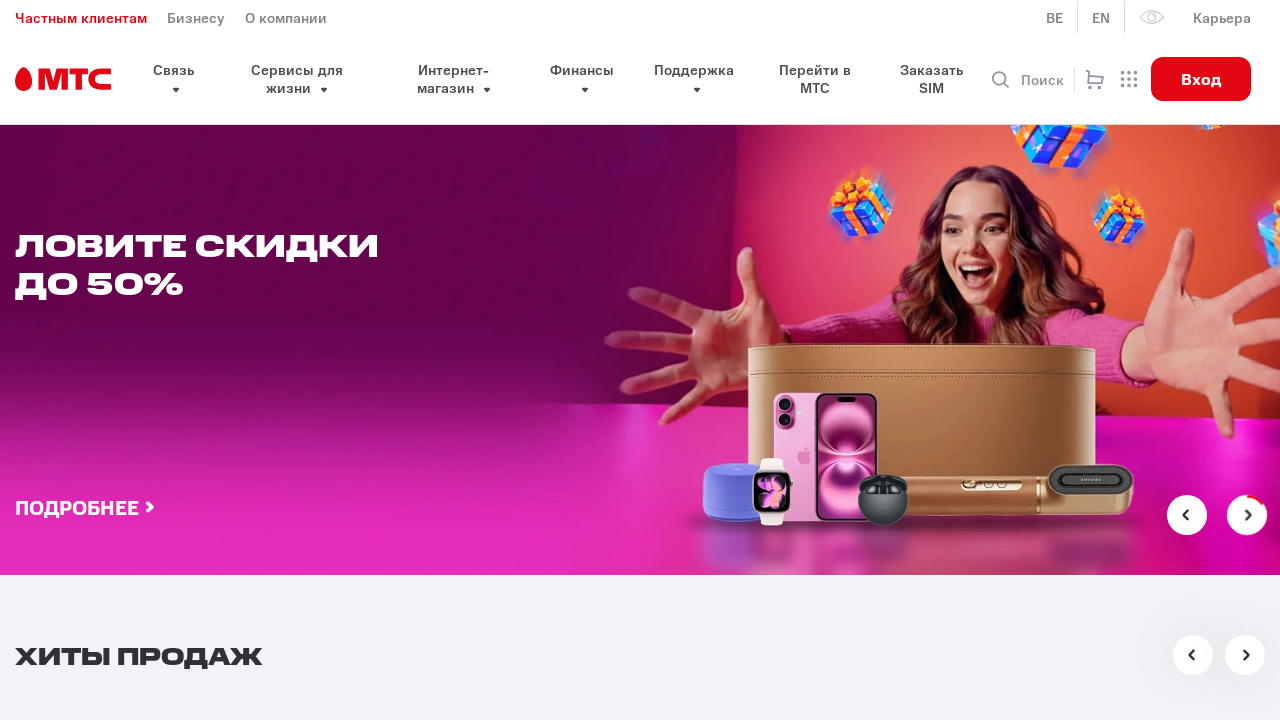

Waited for 'Онлайн пополнение' section title to become visible
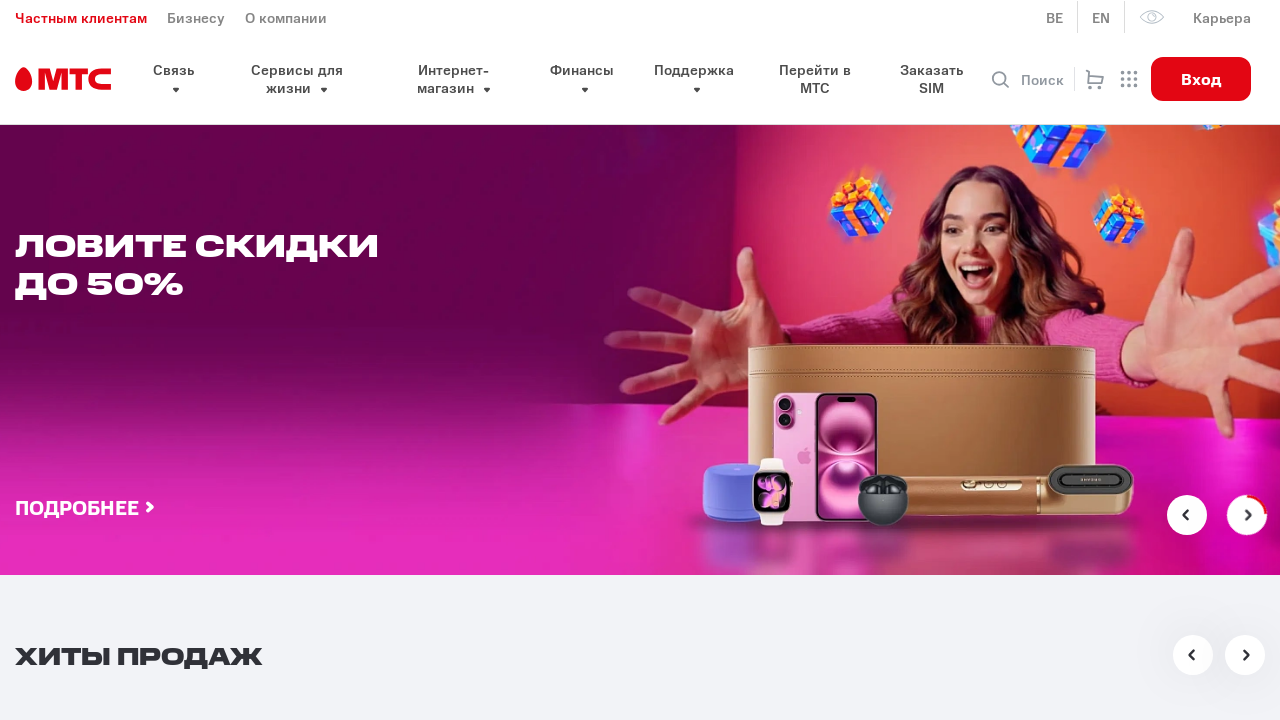

Verified that 'Онлайн пополнение' section title is displayed
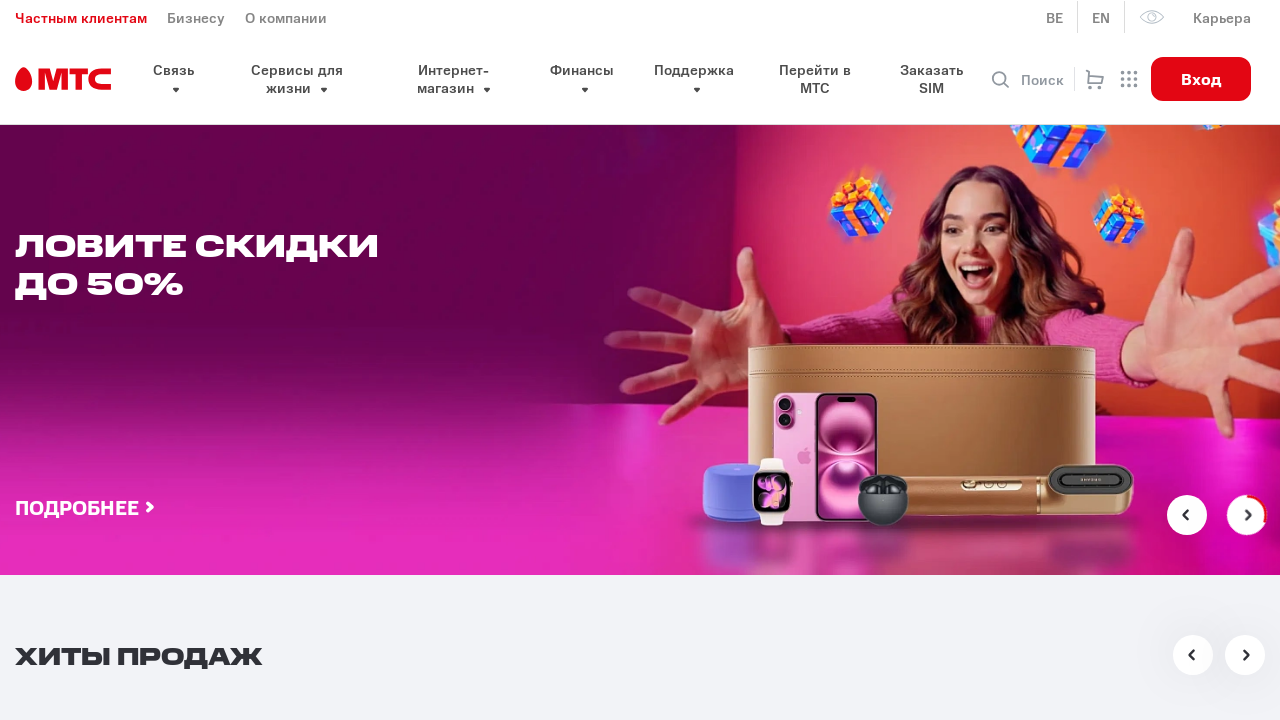

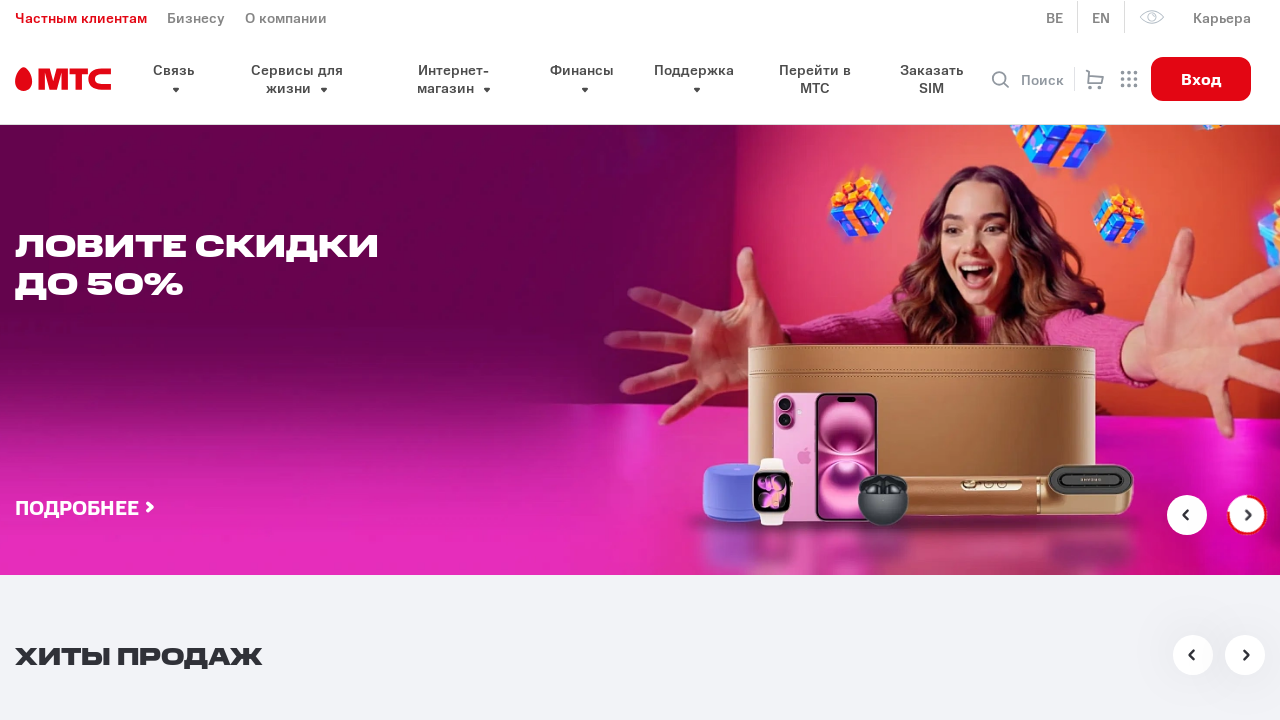